Tests searching with a type filter selected - selects a type from dropdown, enters search query, and submits to verify results with pagination

Starting URL: https://opentdb.com/browse.php

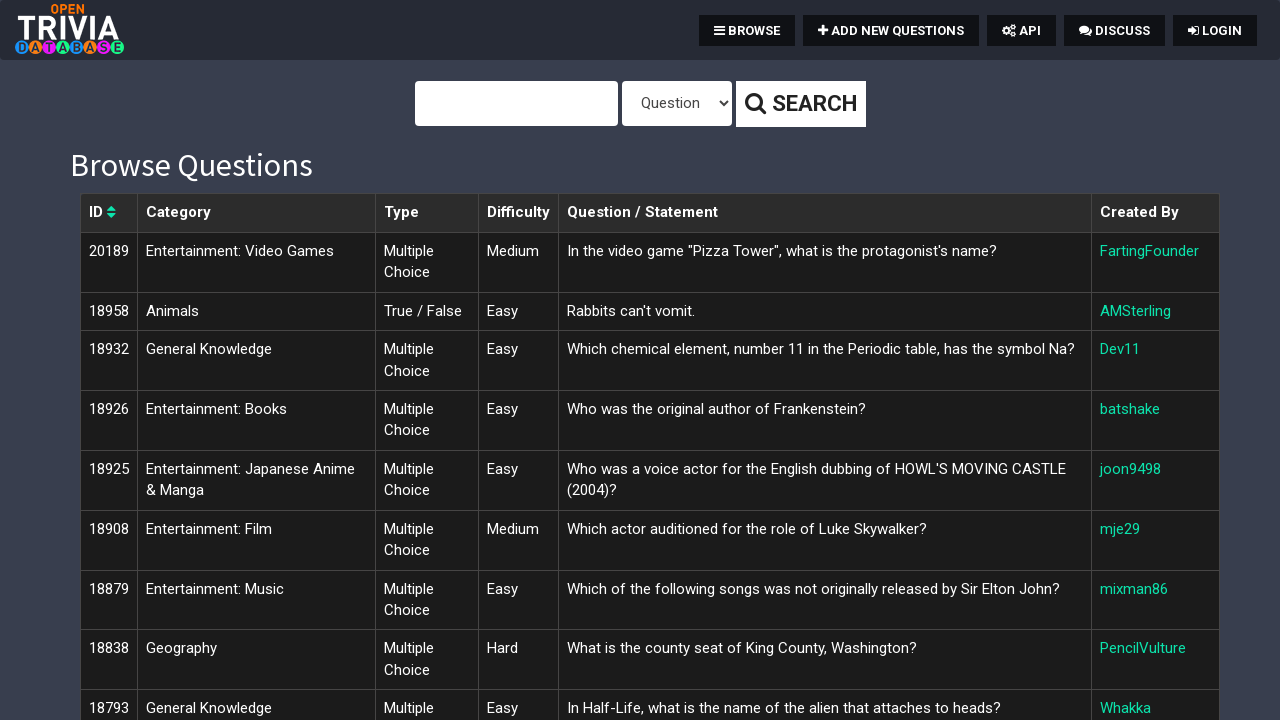

Selected type filter from dropdown at index 2 on select[name='type']
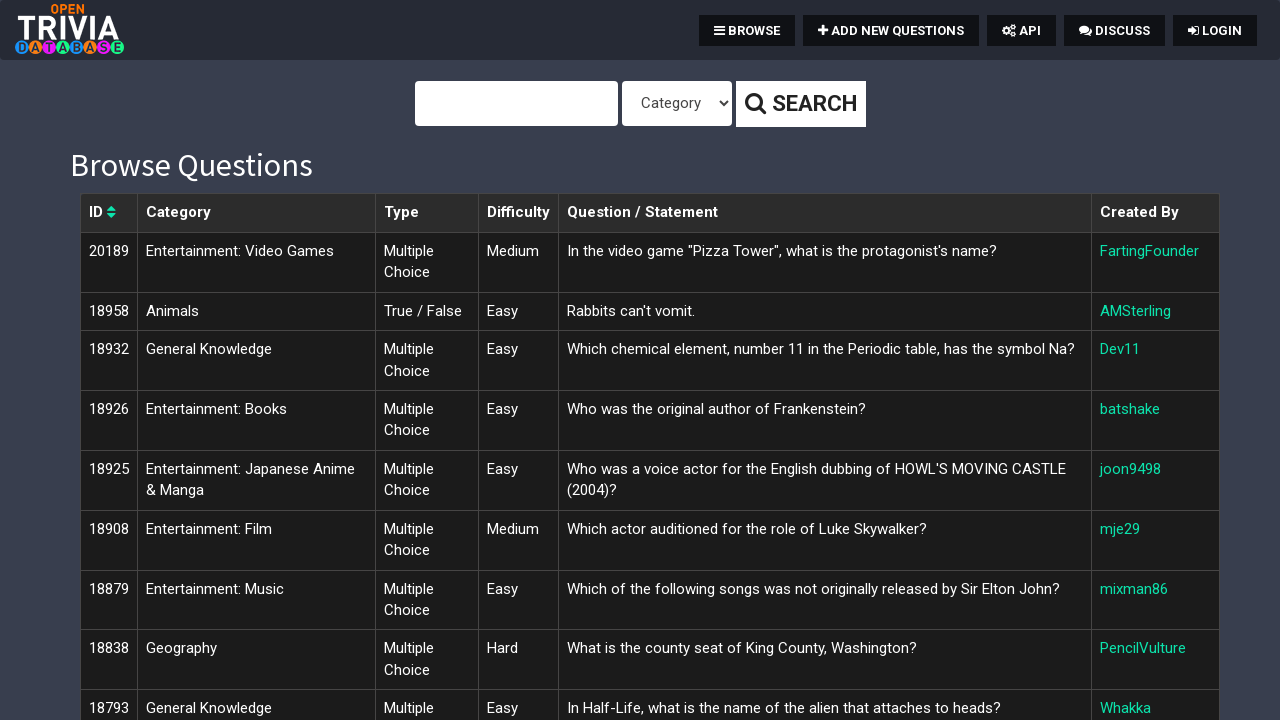

Entered search query 'Science: Computers' in search field on #query
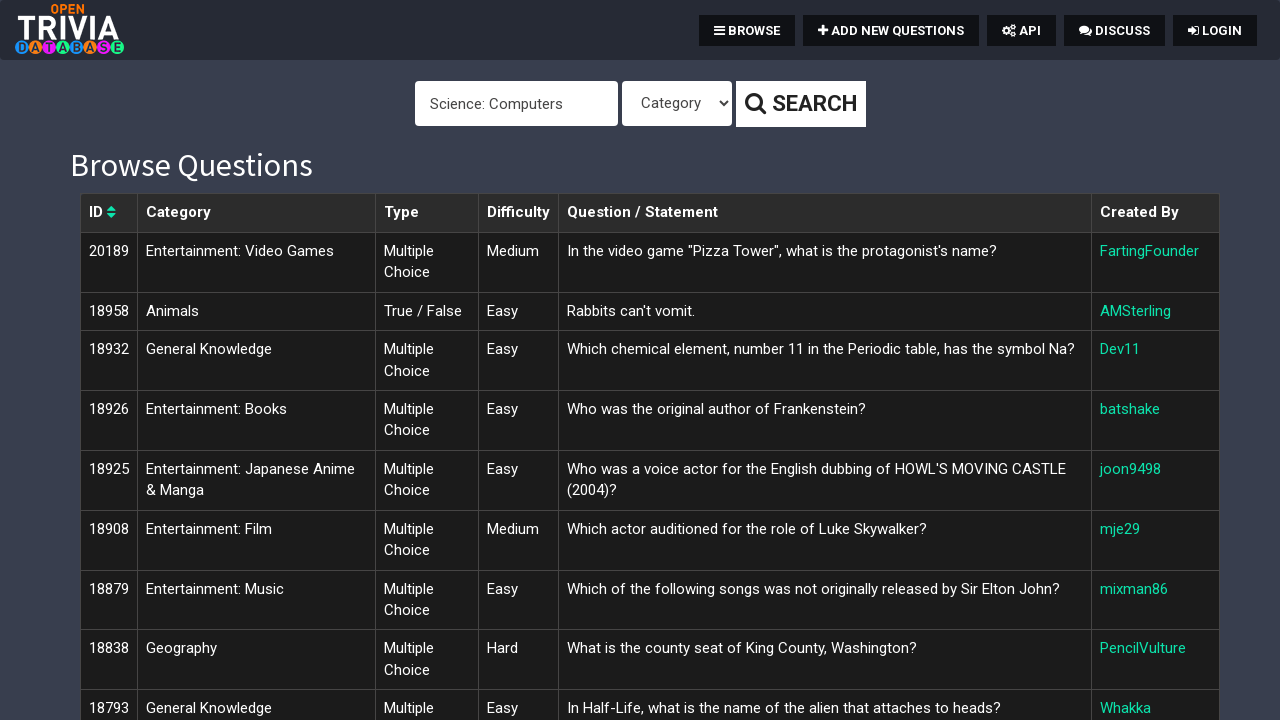

Clicked search button to submit query at (800, 104) on .btn-default
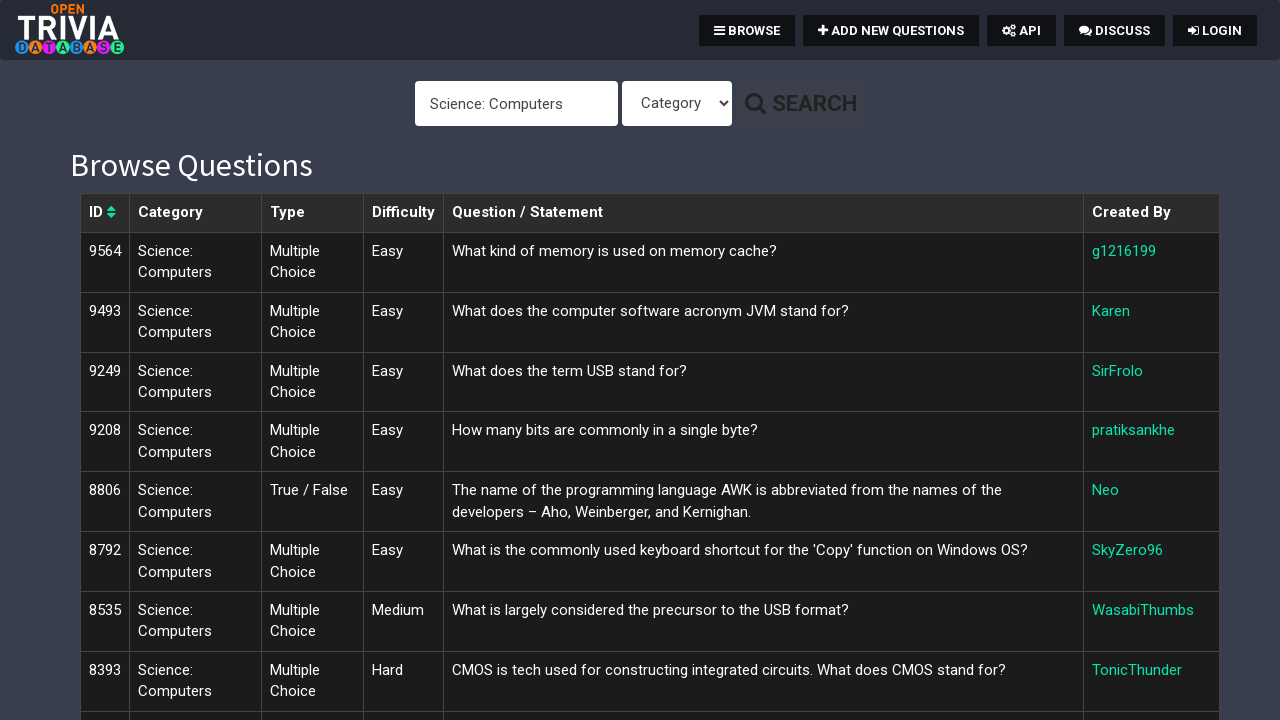

Results table loaded with search results
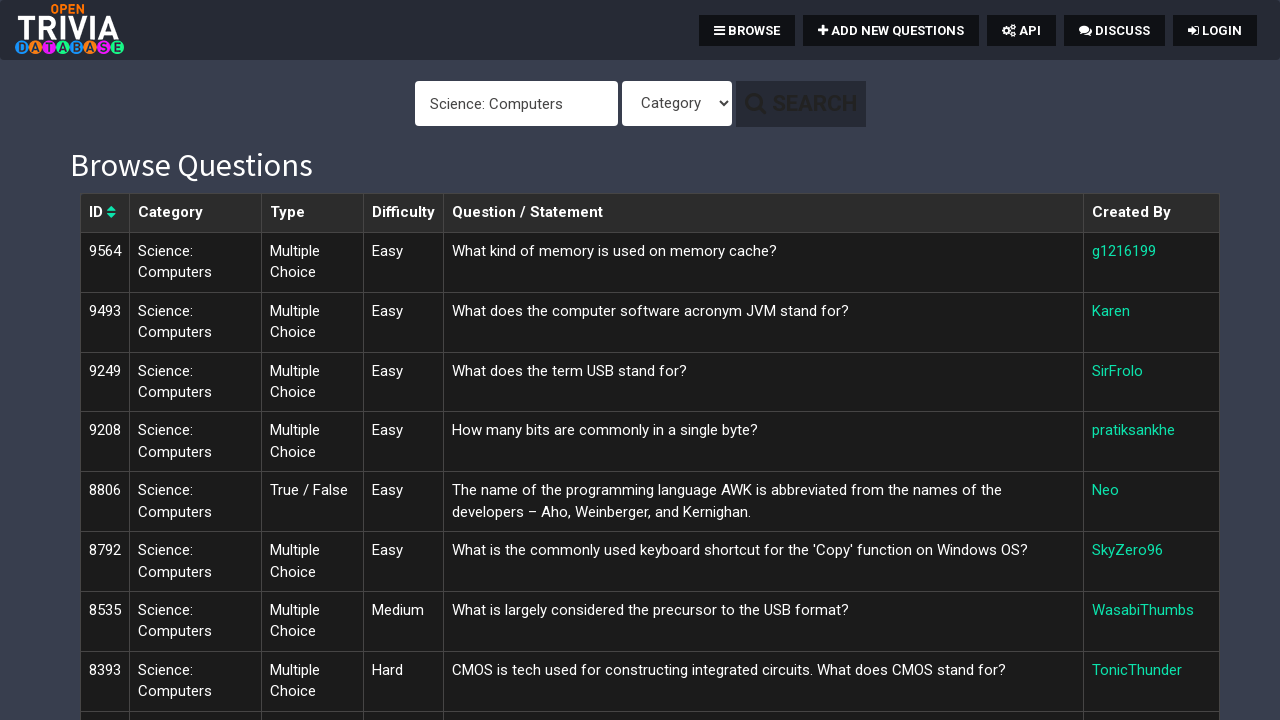

Pagination controls verified to be present
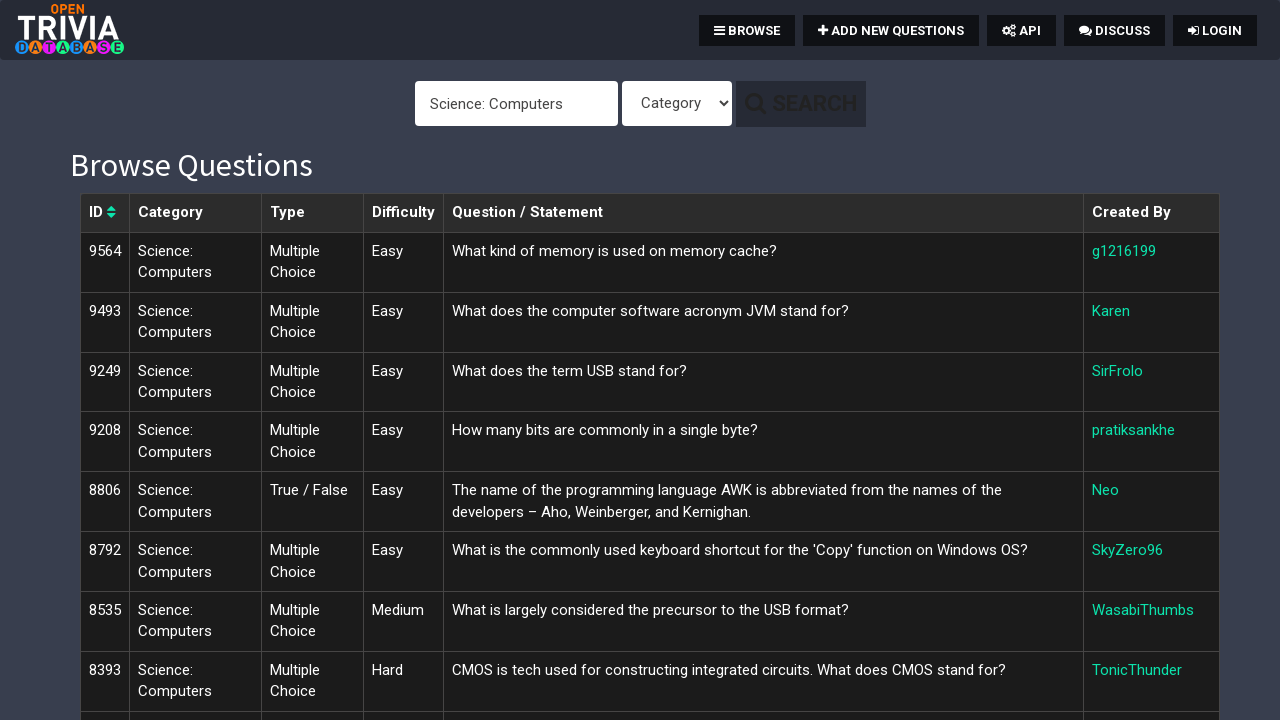

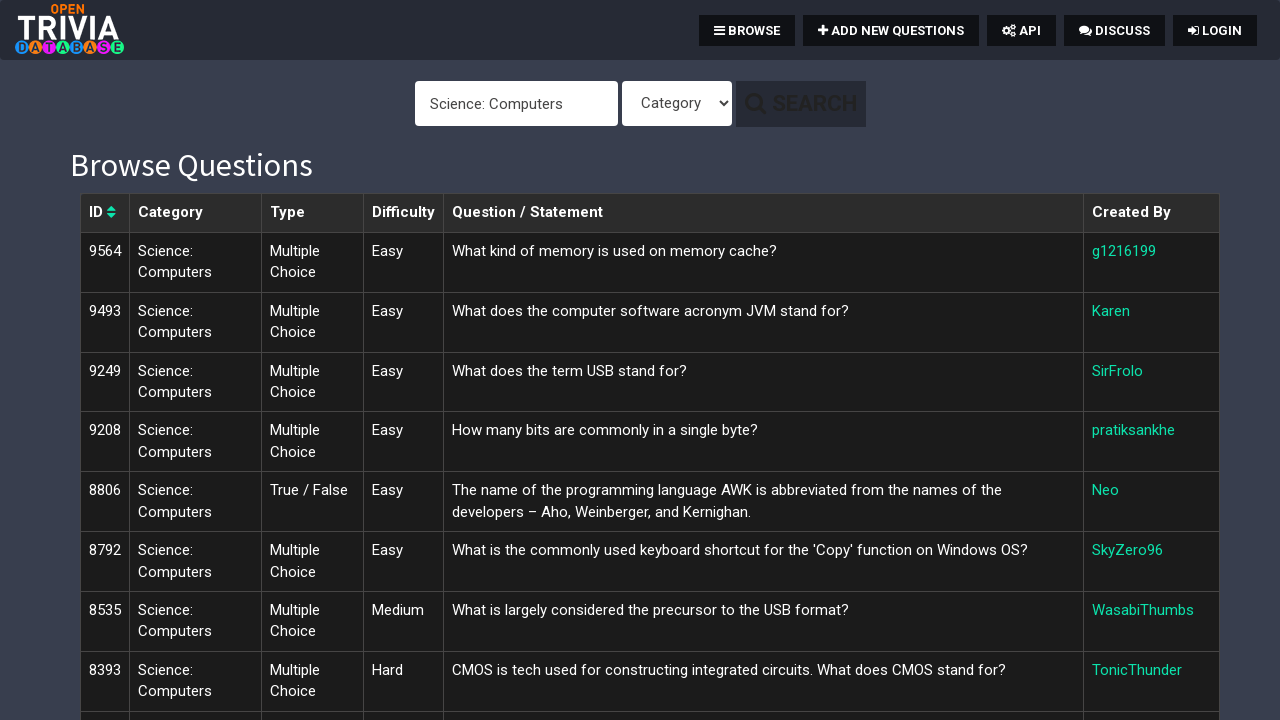